Navigates to the Selenium website and scrolls down to the News section

Starting URL: https://www.selenium.dev

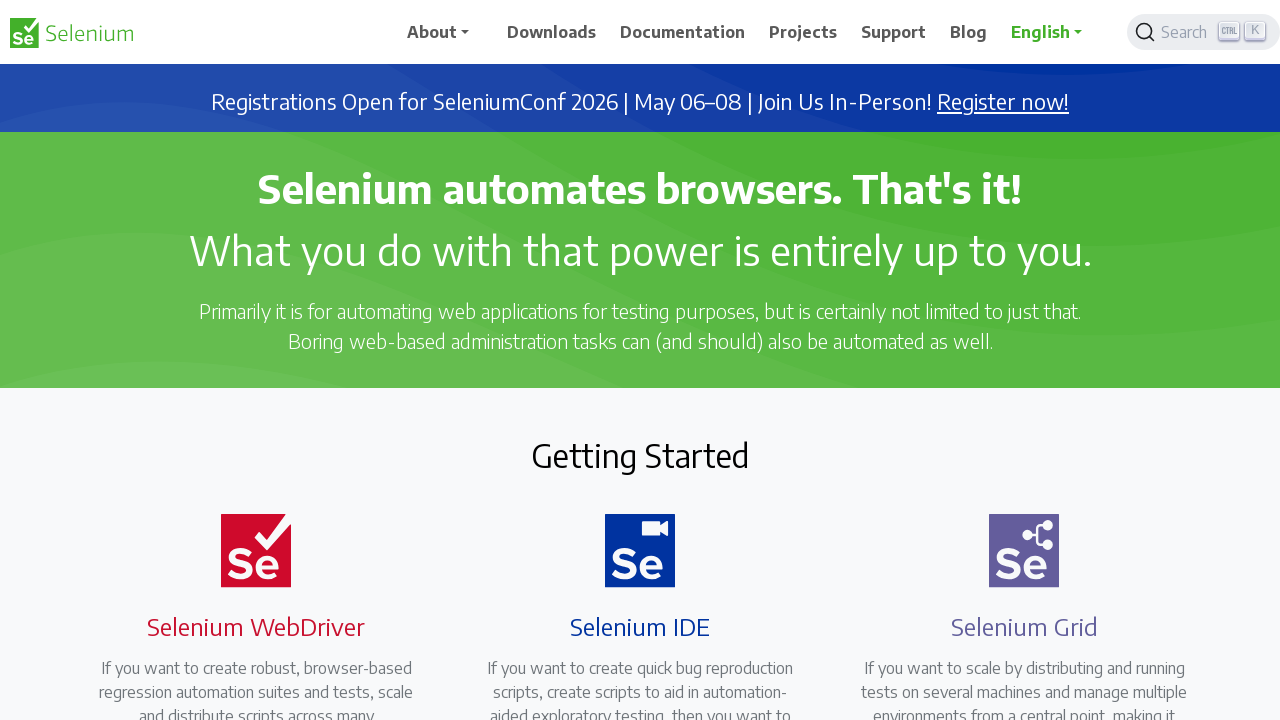

Waited for News heading element to be present
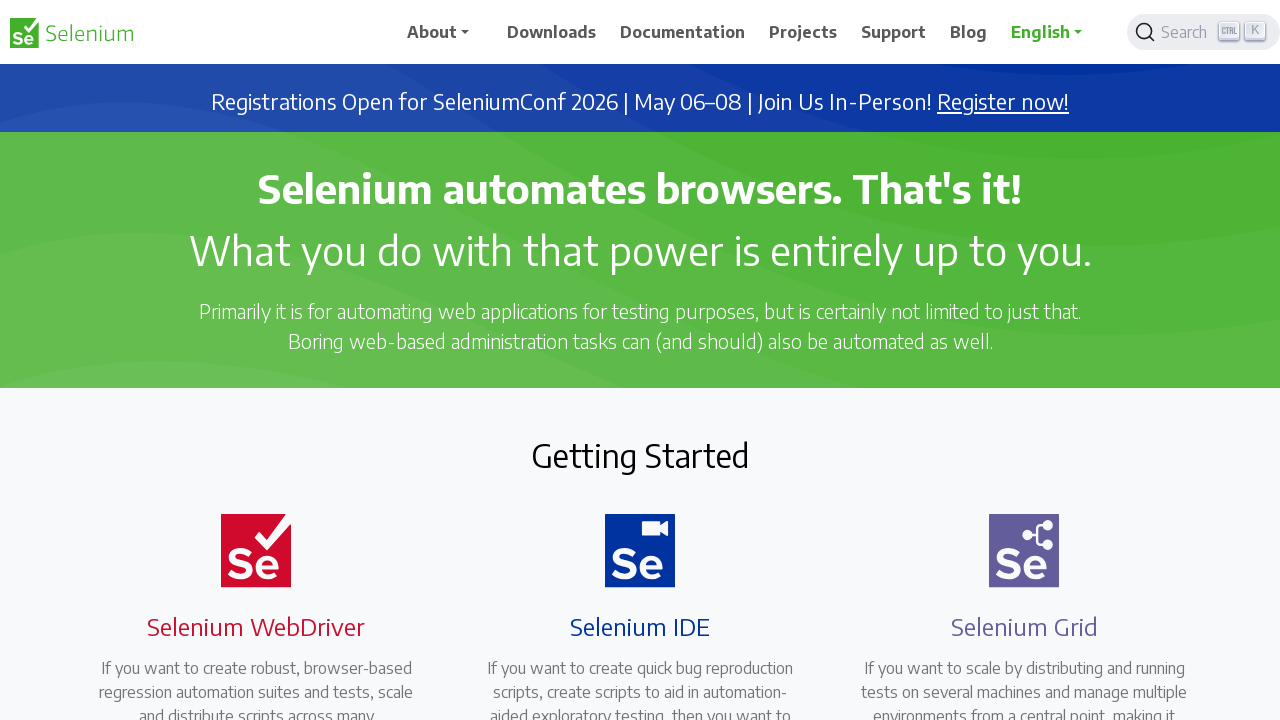

Scrolled down to News section
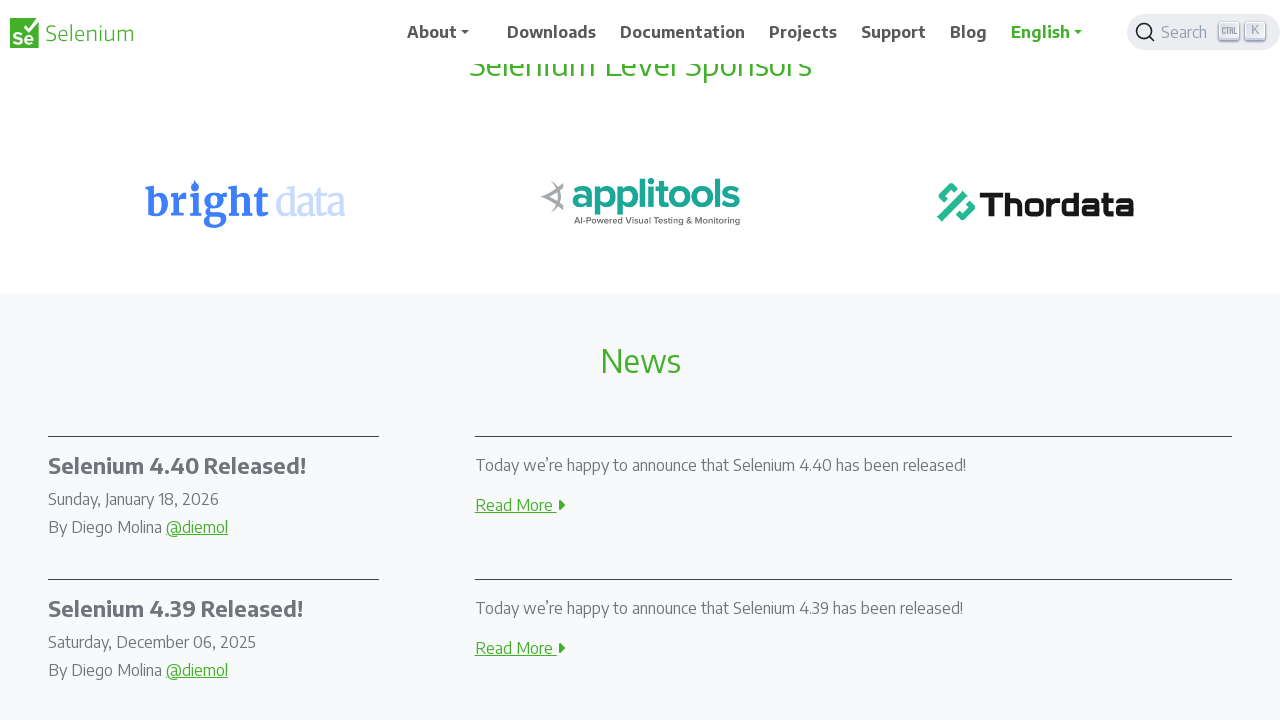

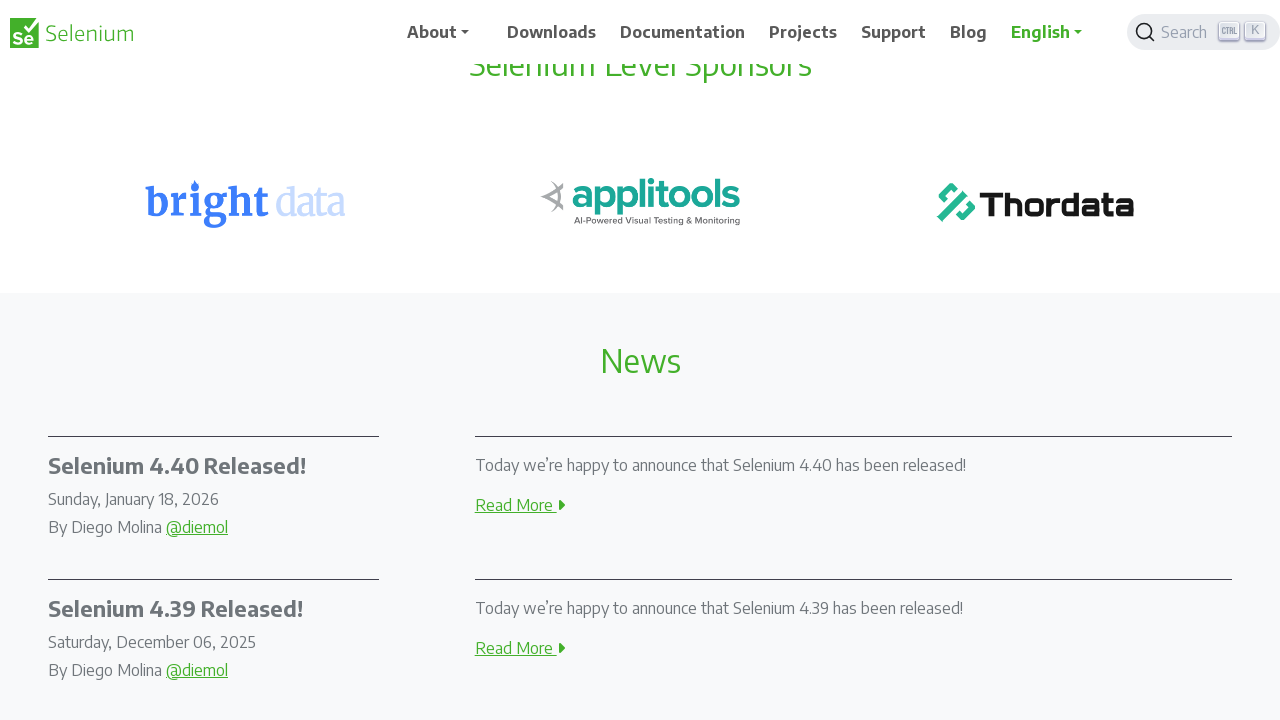